Tests basic browser navigation functionality including back, forward, refresh operations and navigating between two different websites (vctcpune.com and youtube.com)

Starting URL: https://vctcpune.com/

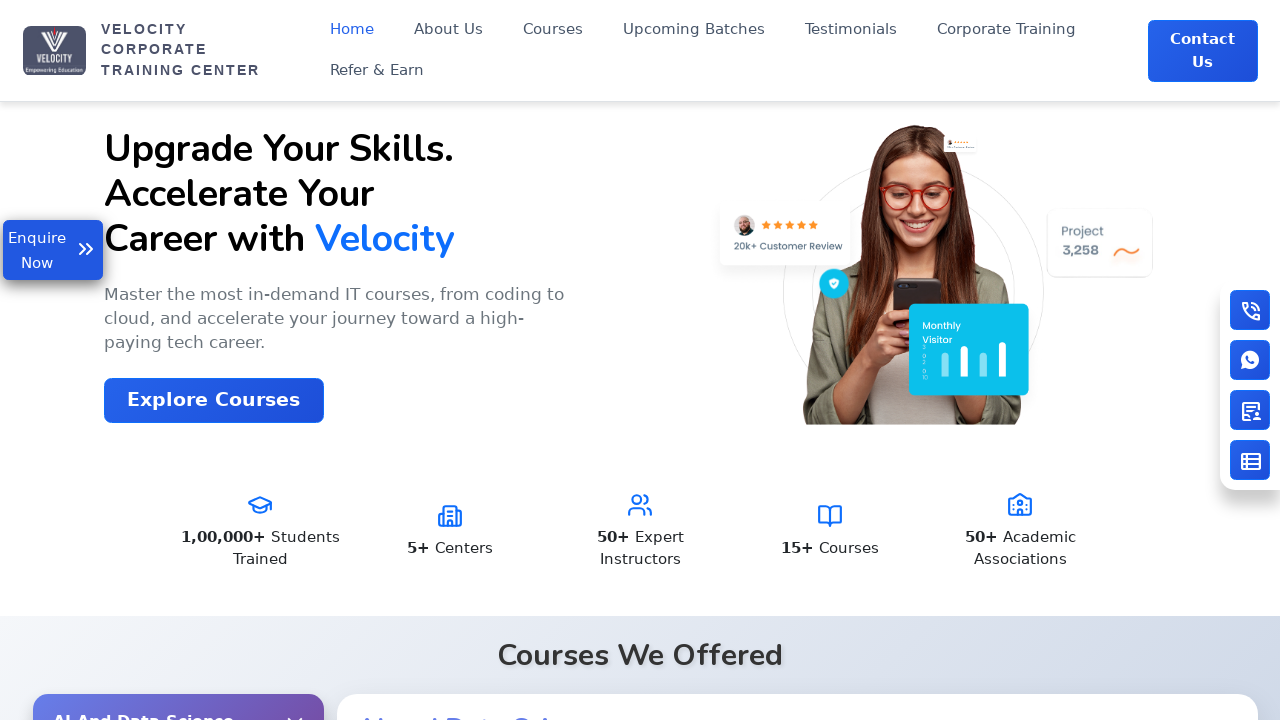

Set viewport size to 1920x1080
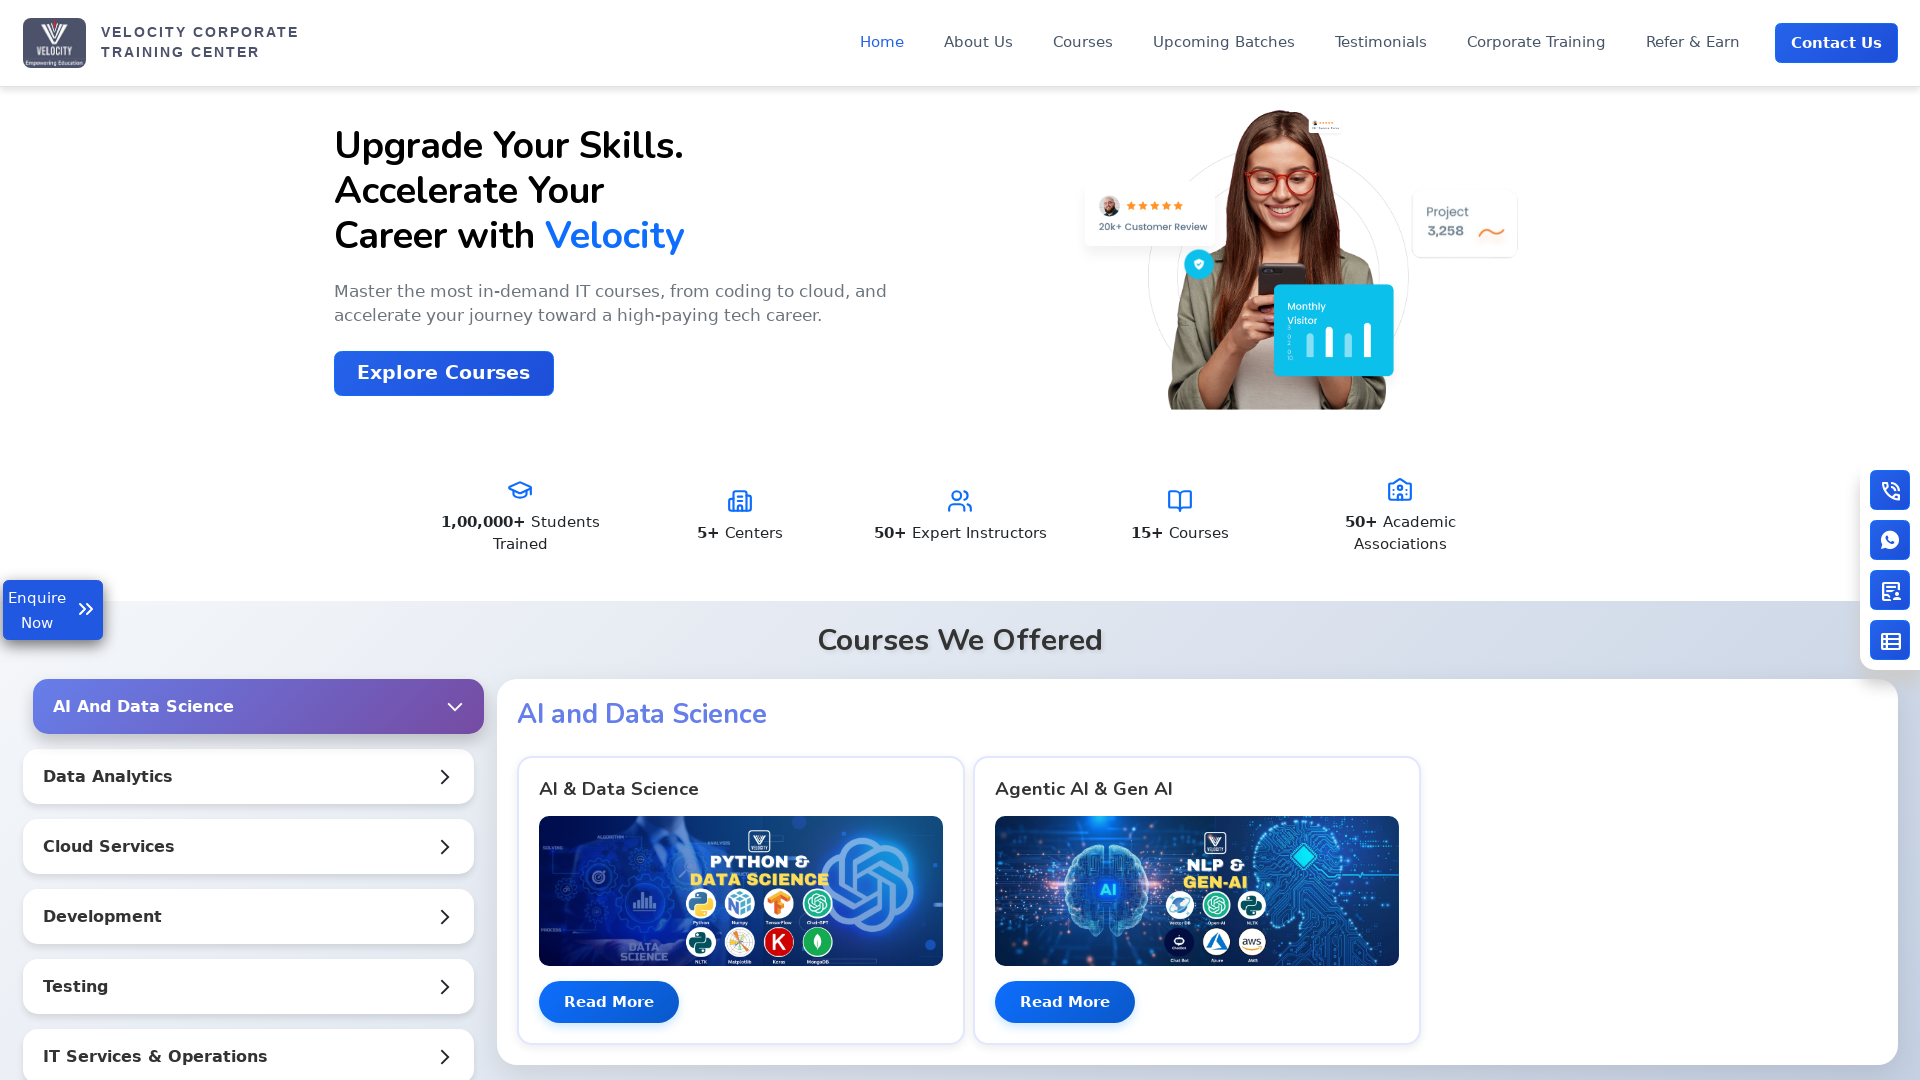

Initial page loaded
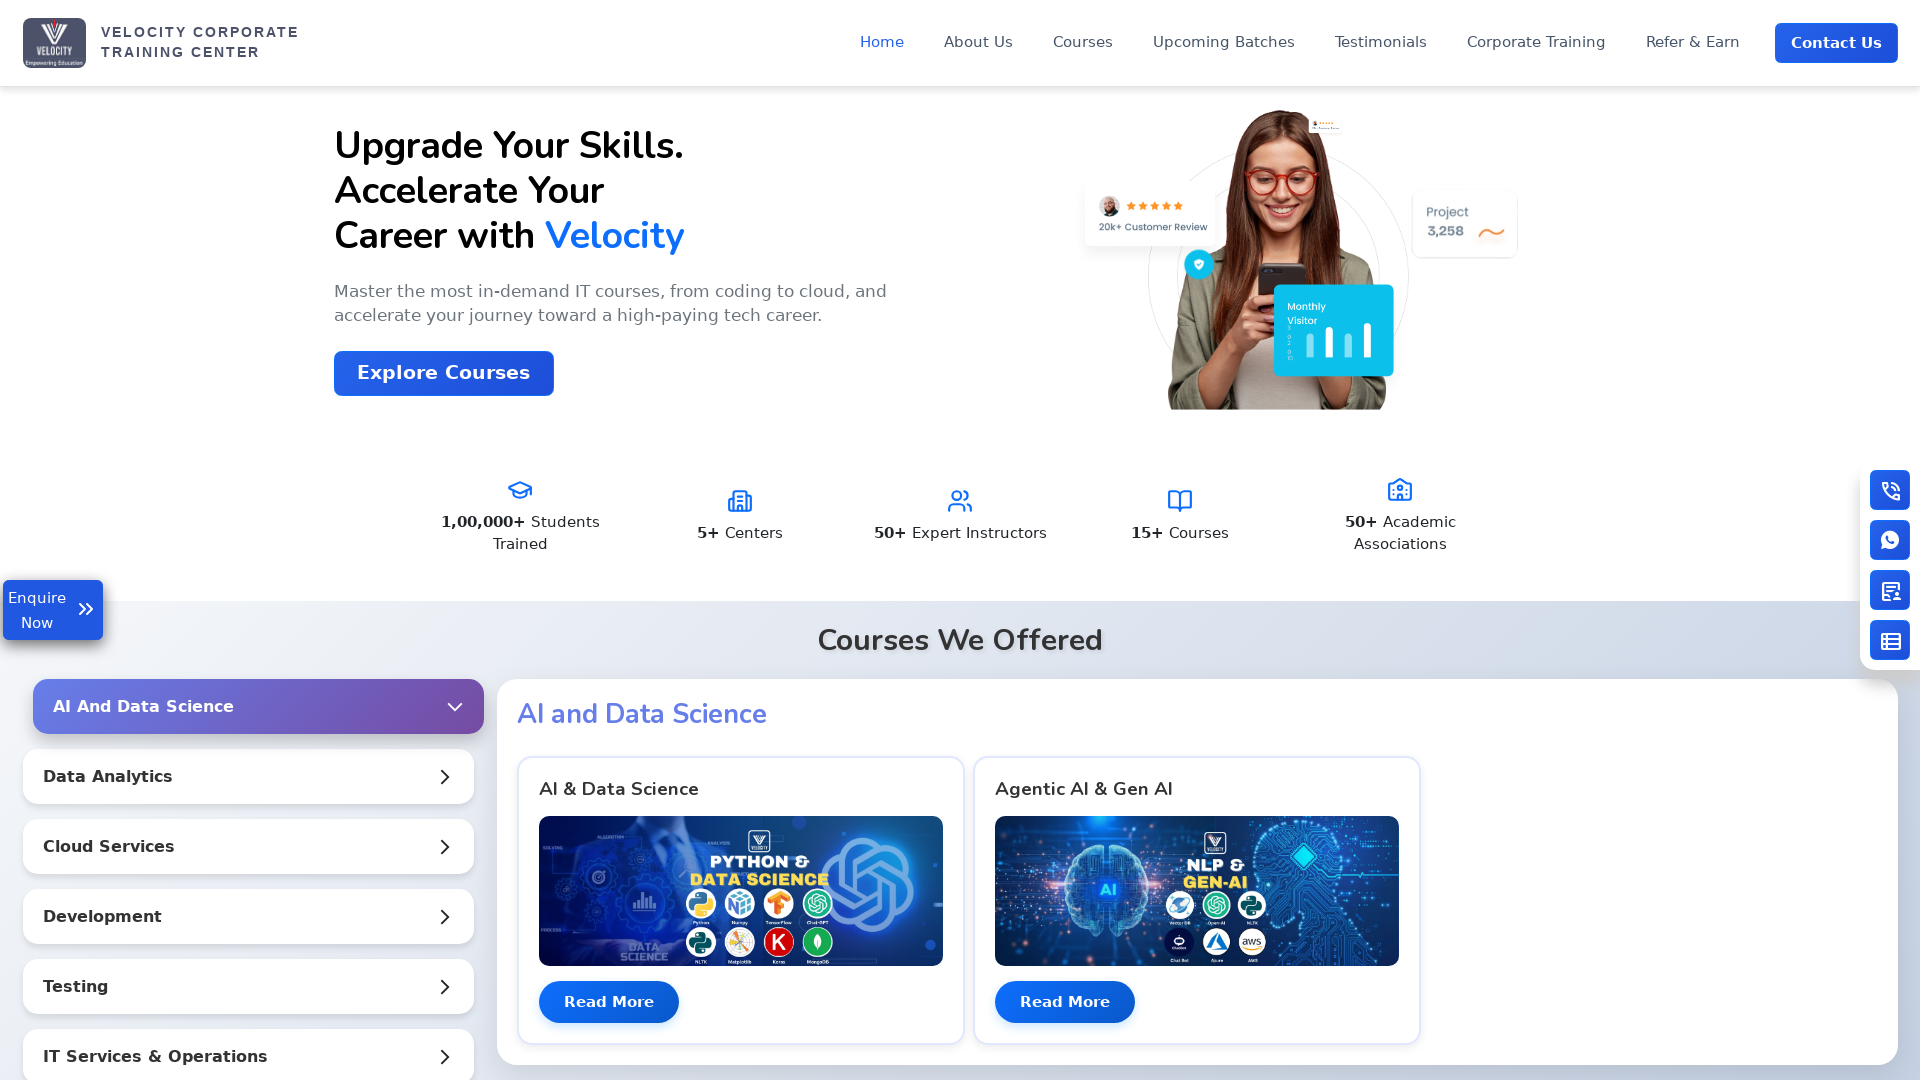

Navigated back in browser history
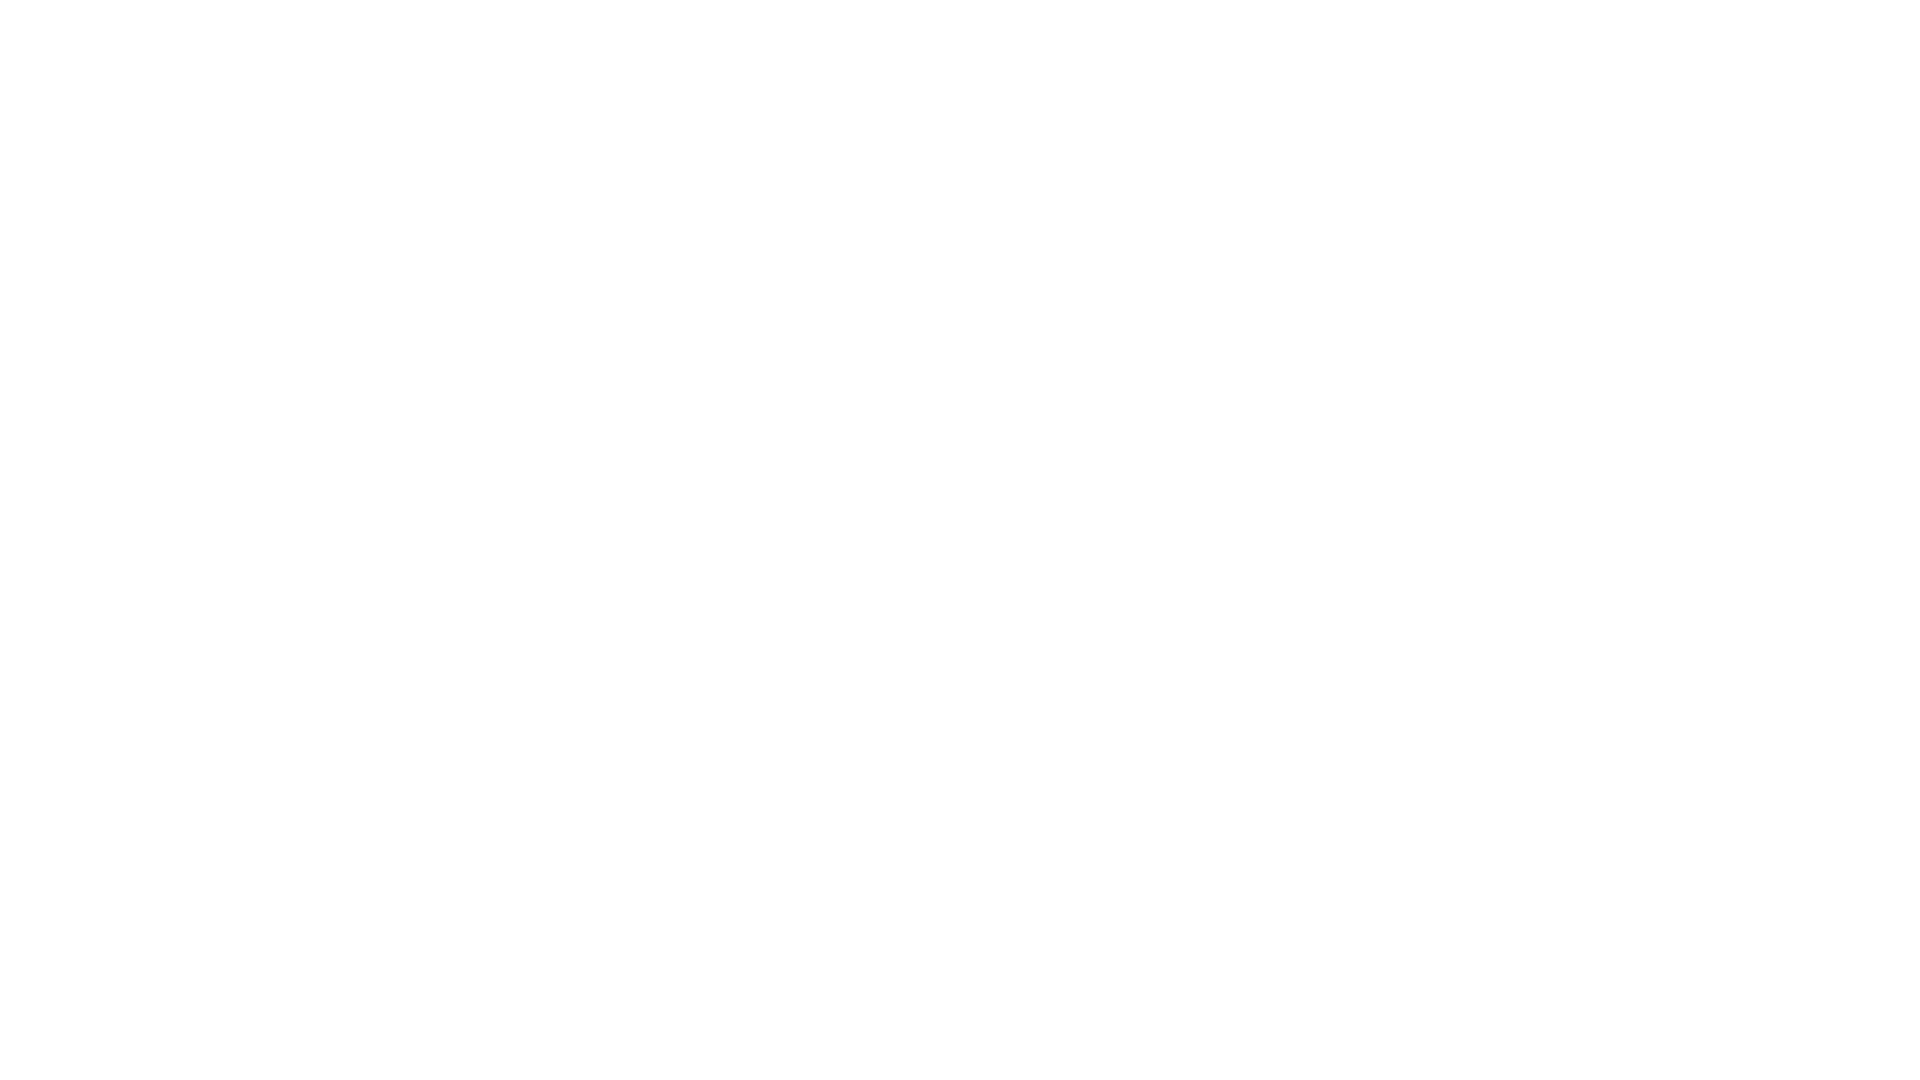

Navigated forward in browser history to vctcpune.com
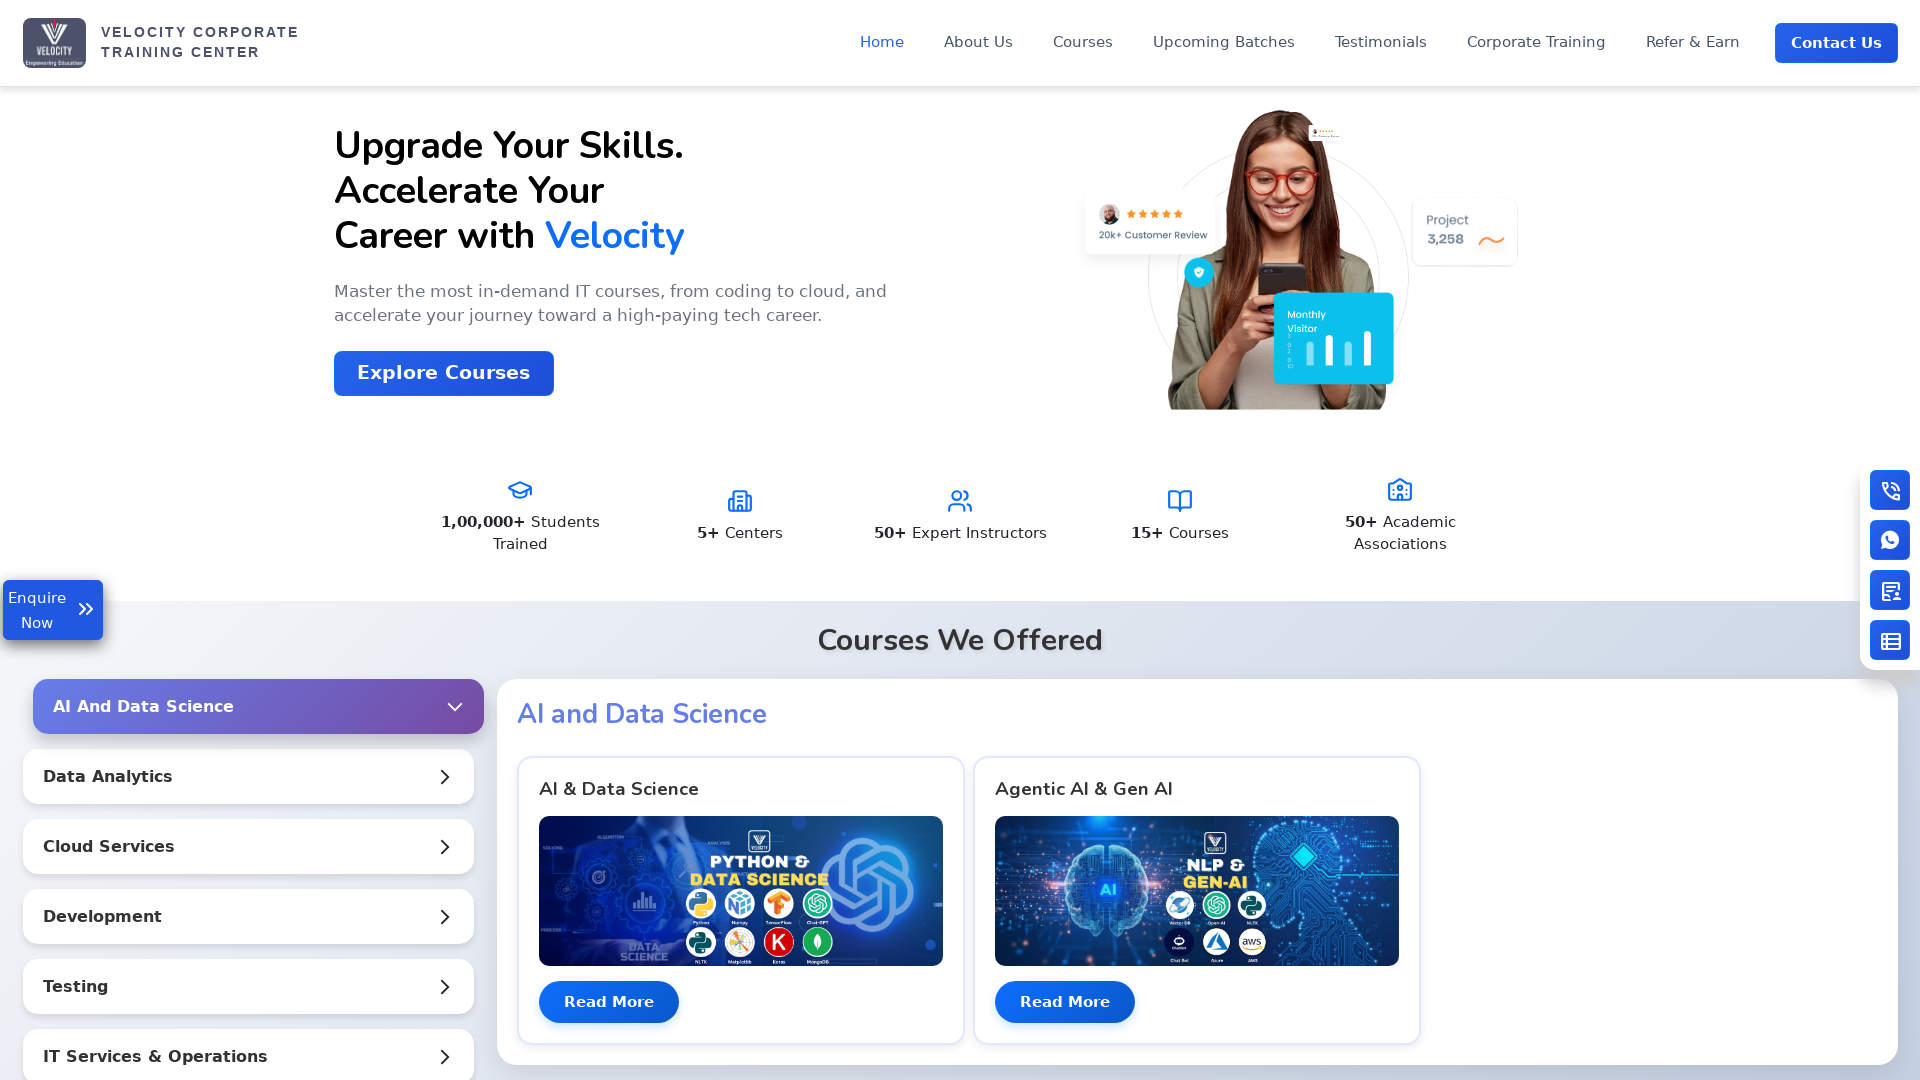

Refreshed the current page
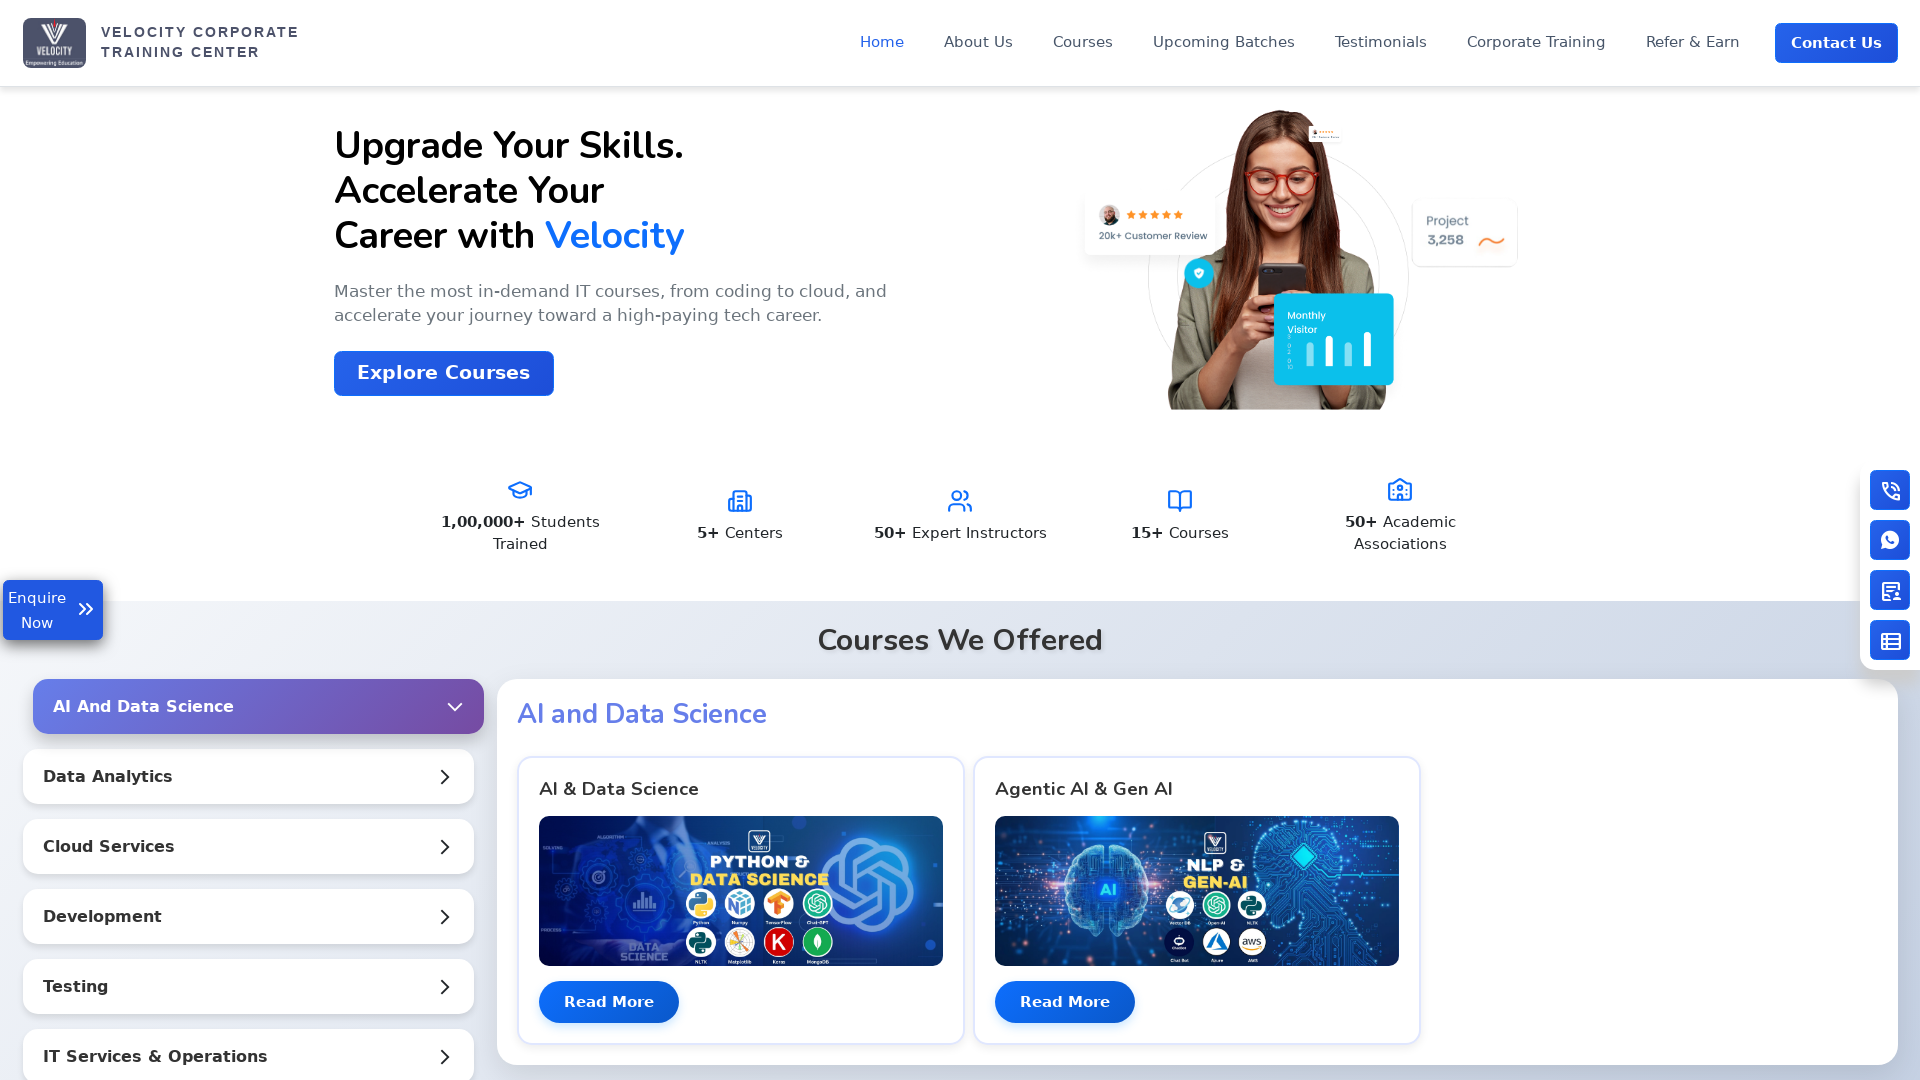

Navigated to https://vctcpune.com/
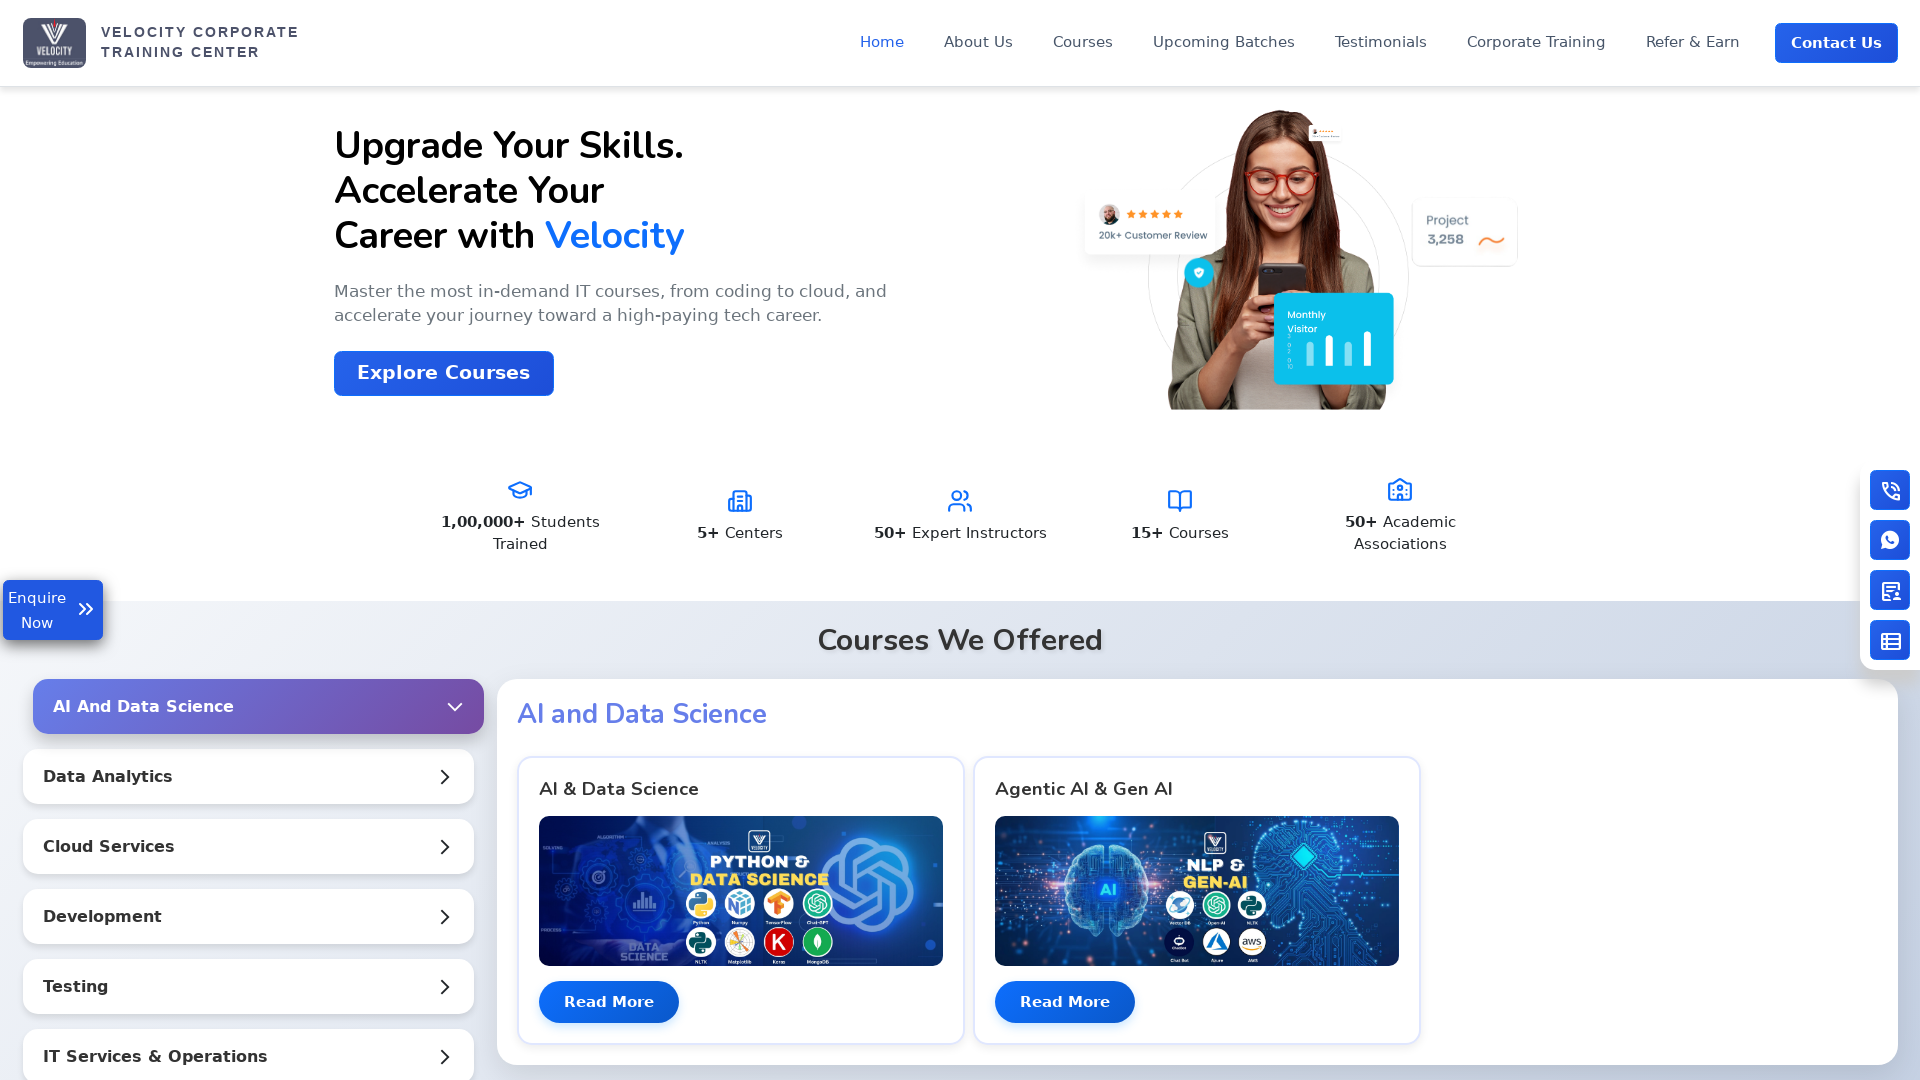

Navigated to https://www.youtube.com/
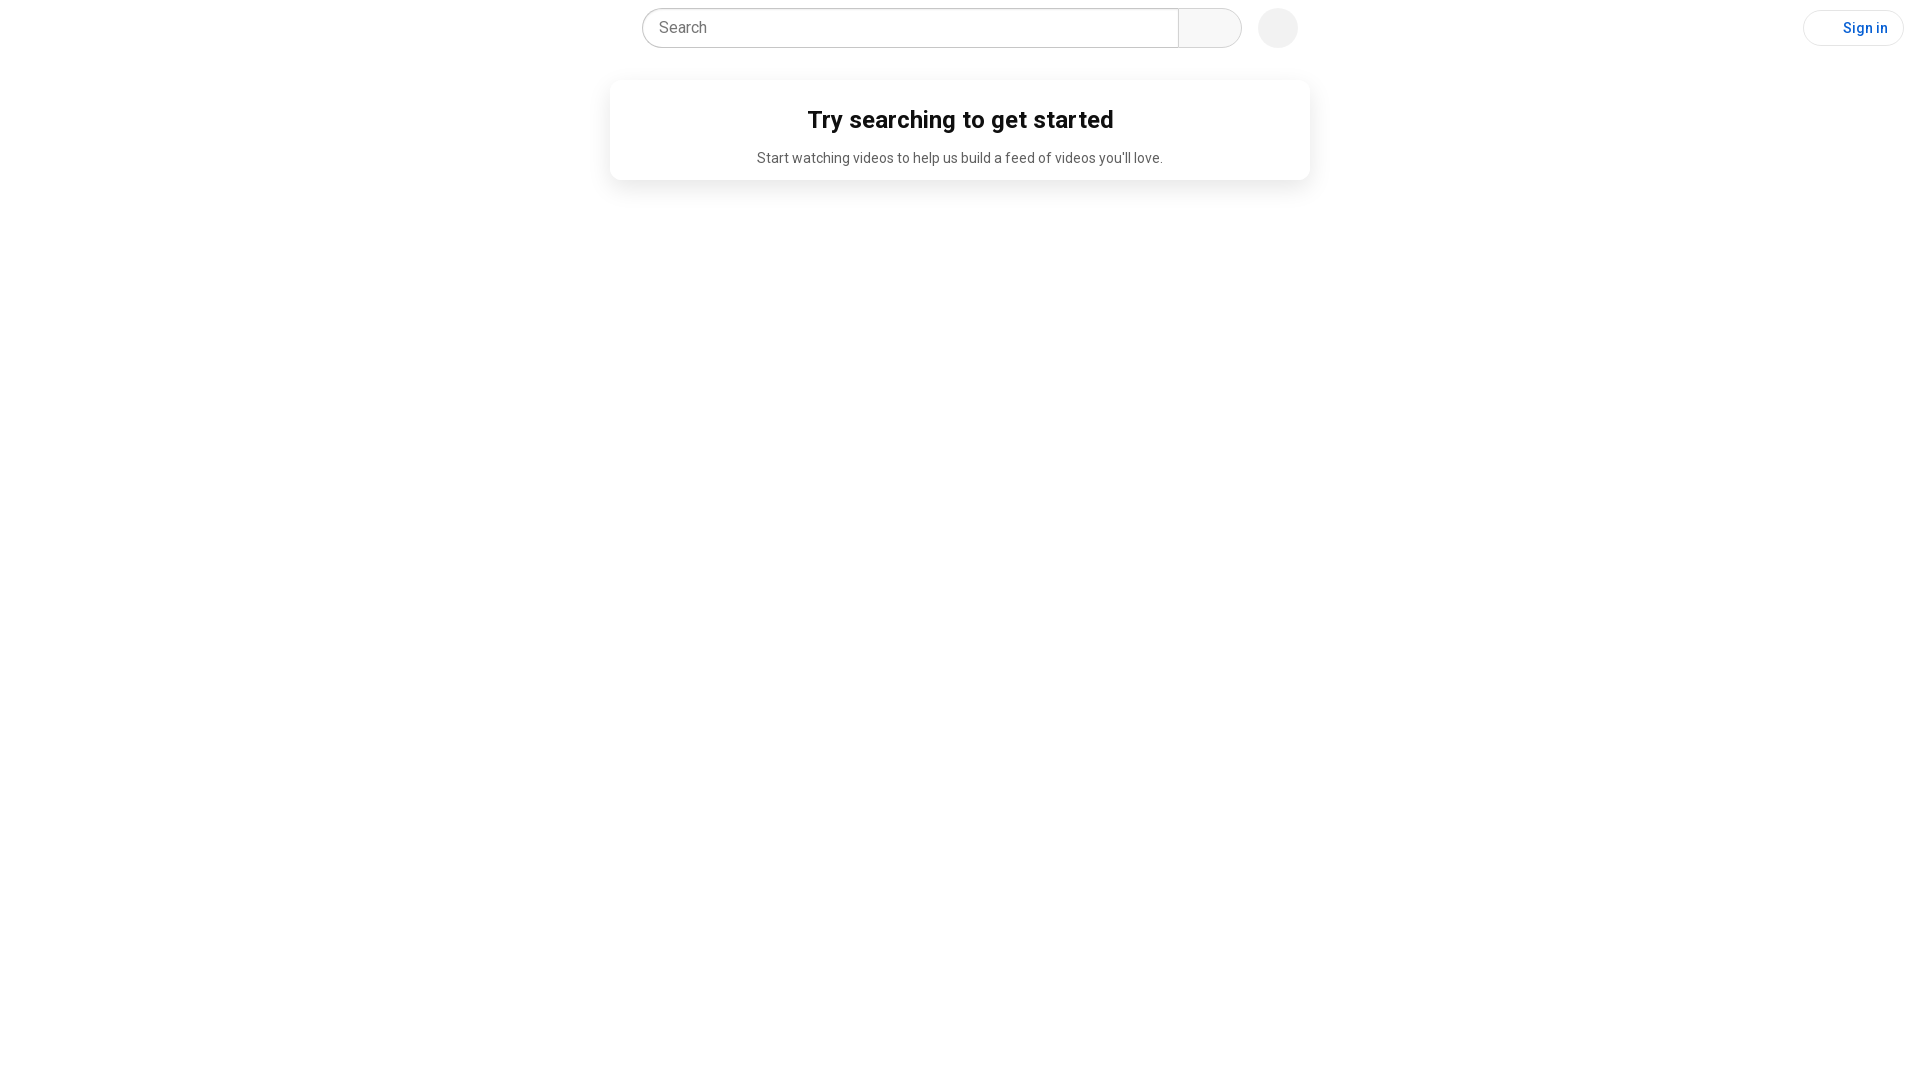

Retrieved page title: YouTube
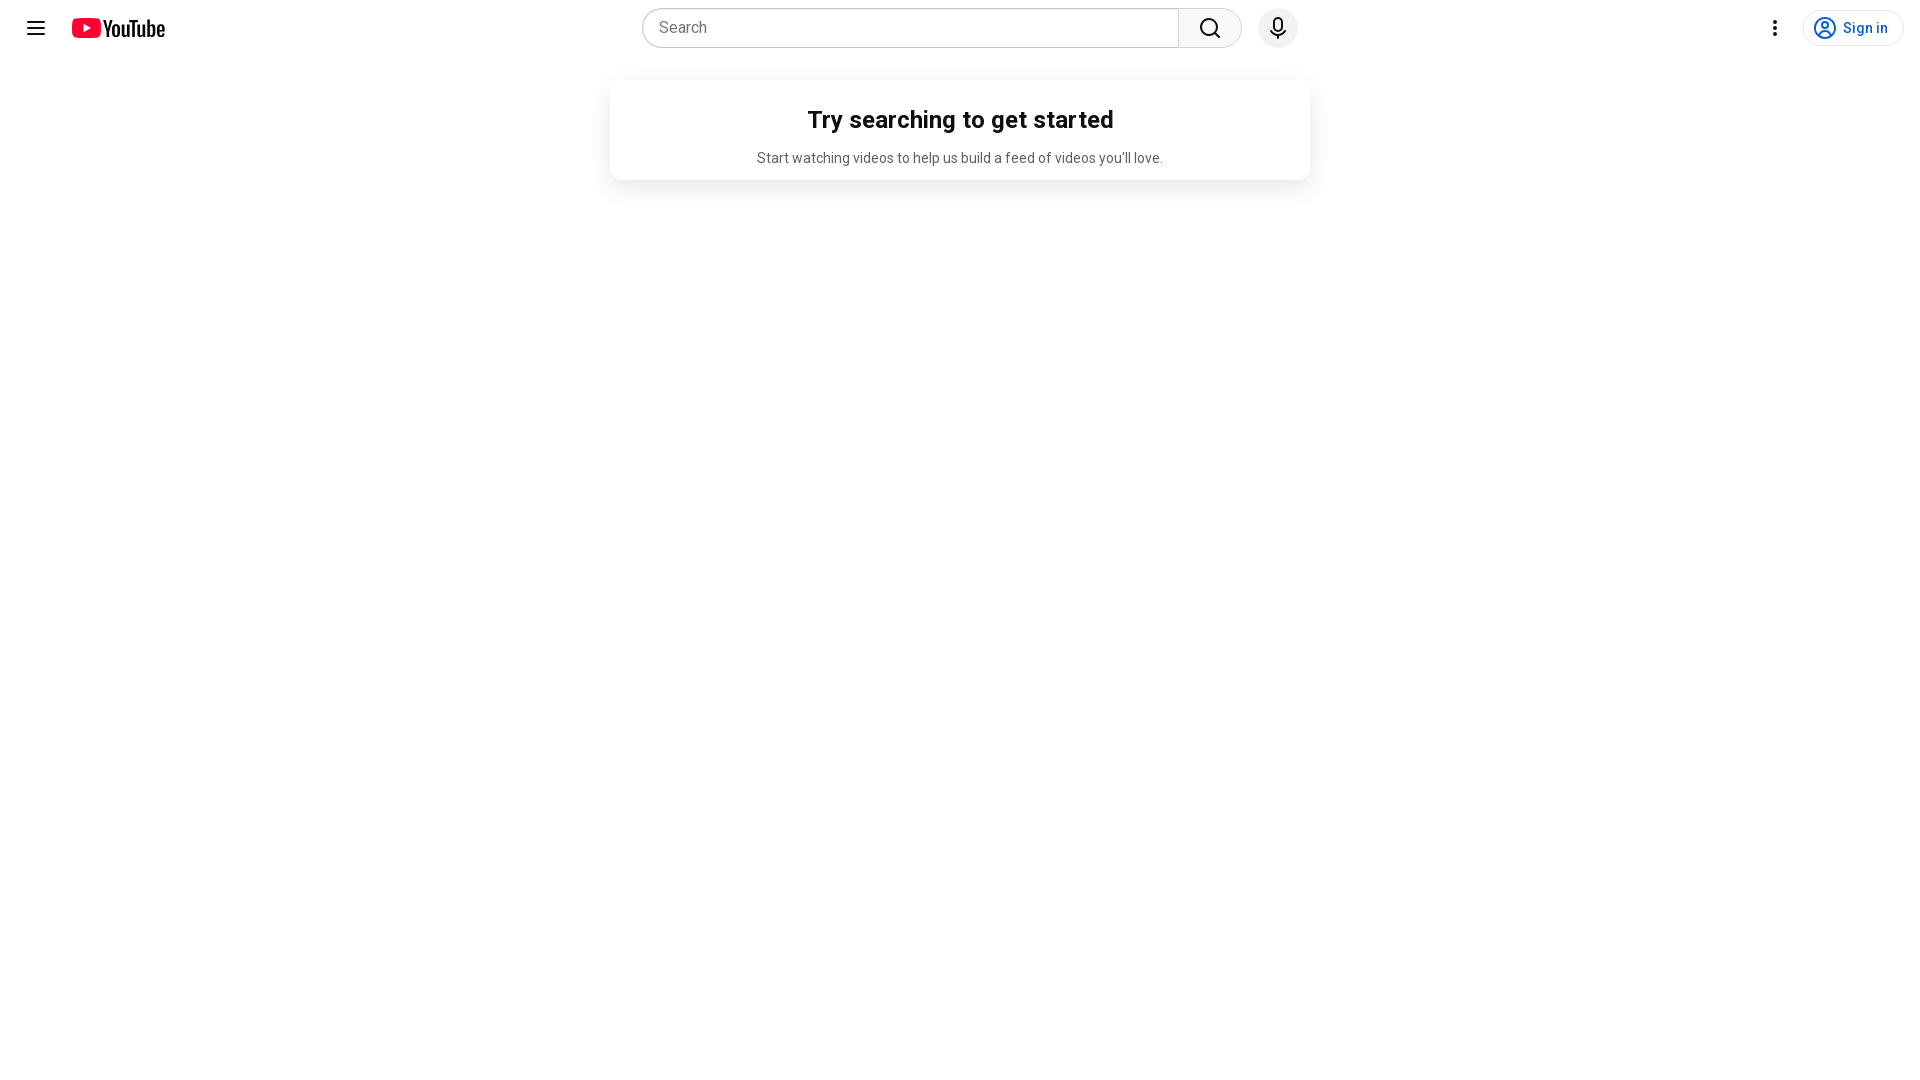

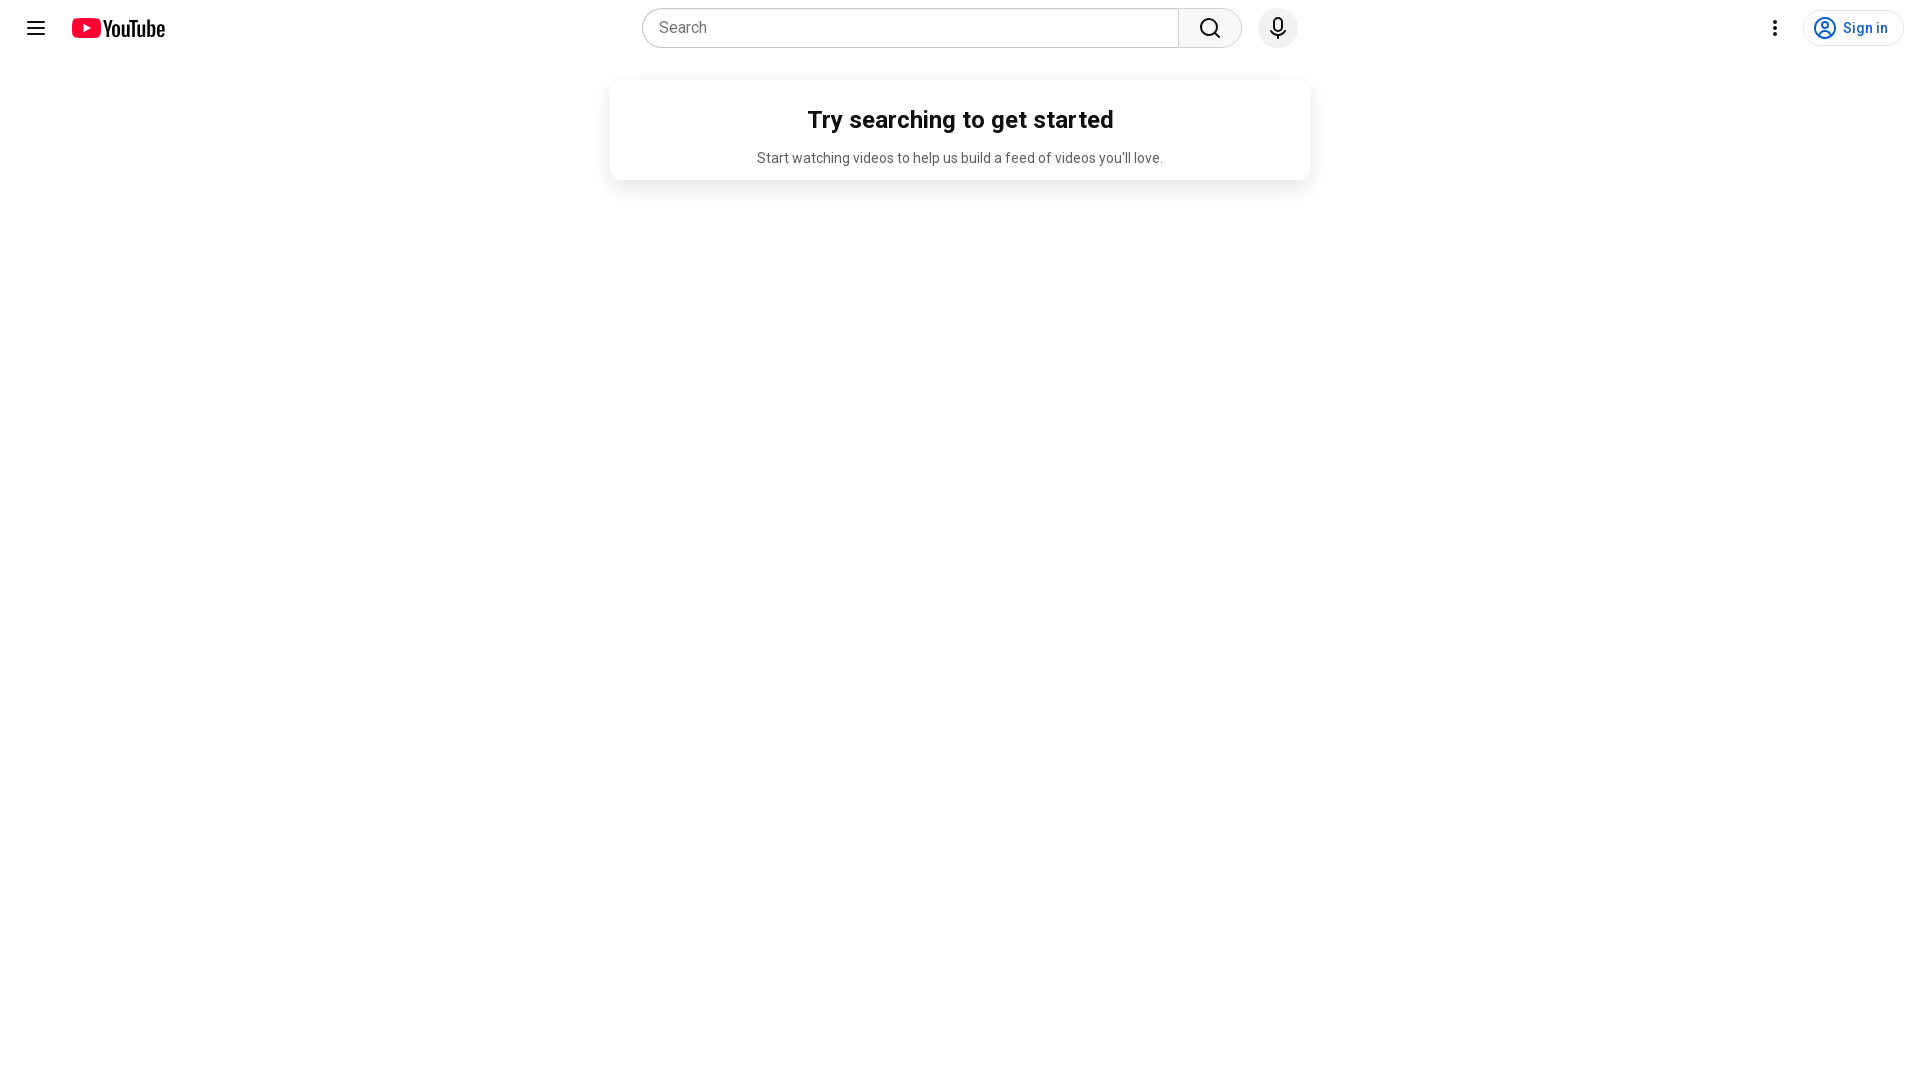